Navigates to the automation practice site and clicks on the Demo Table tab to access employee manager table data

Starting URL: http://automationbykrishna.com/

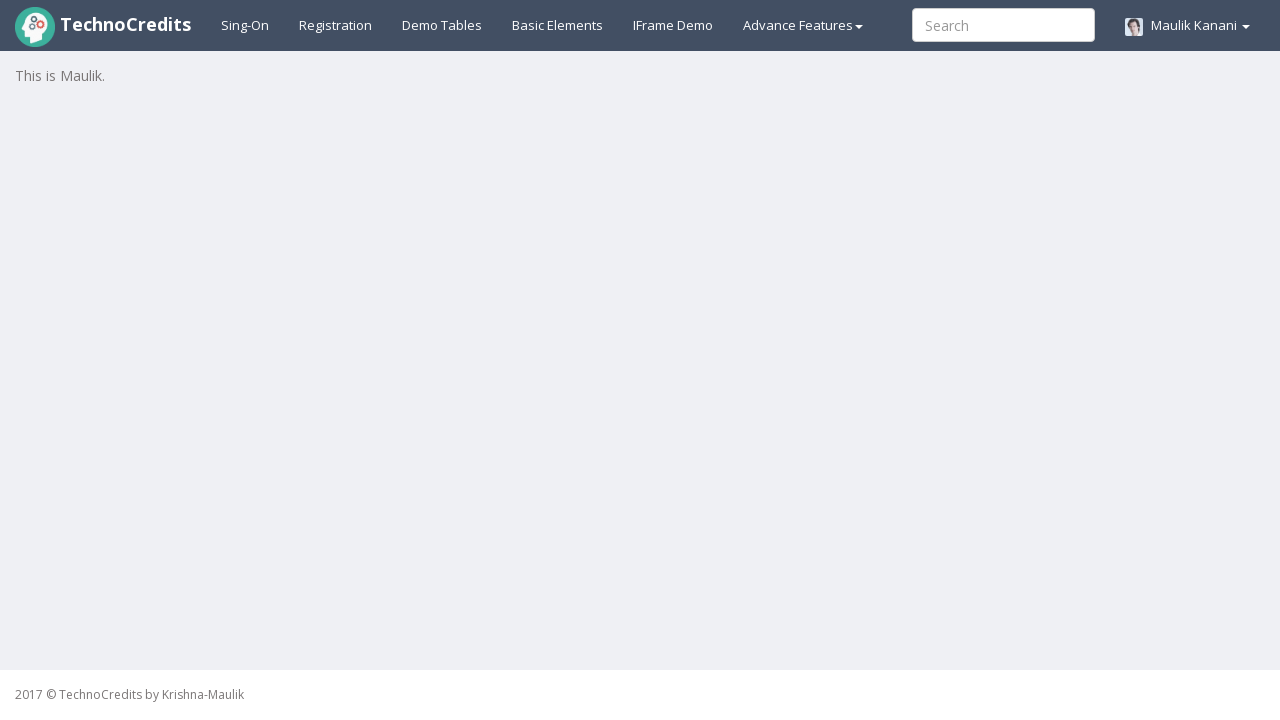

Navigated to automation practice site
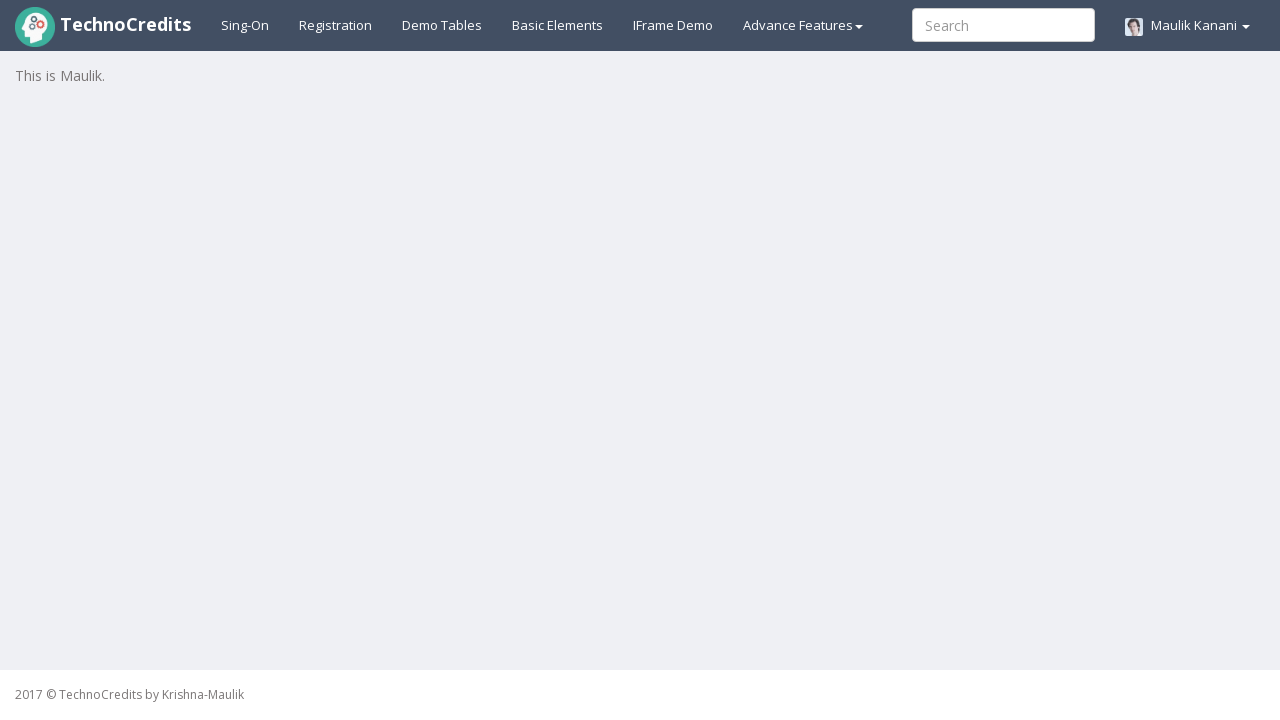

Clicked on Demo Table tab at (442, 25) on xpath=//a[@id='demotable']
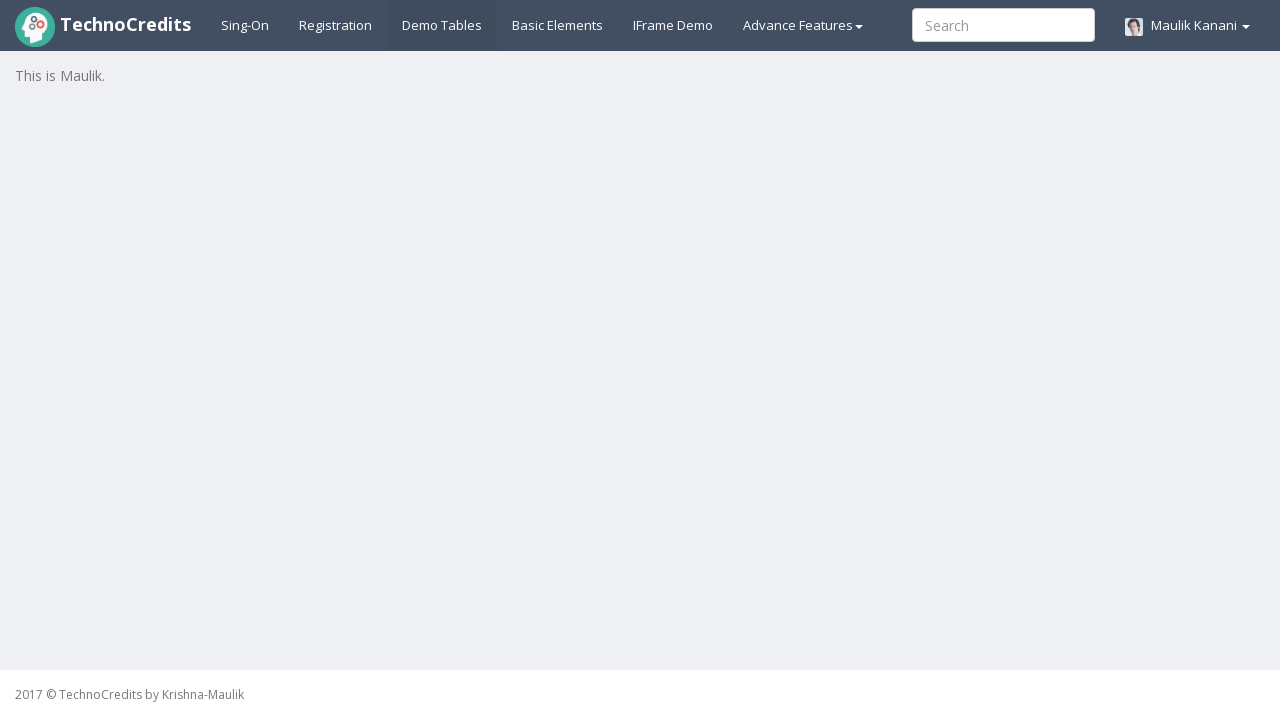

Employee manager table loaded
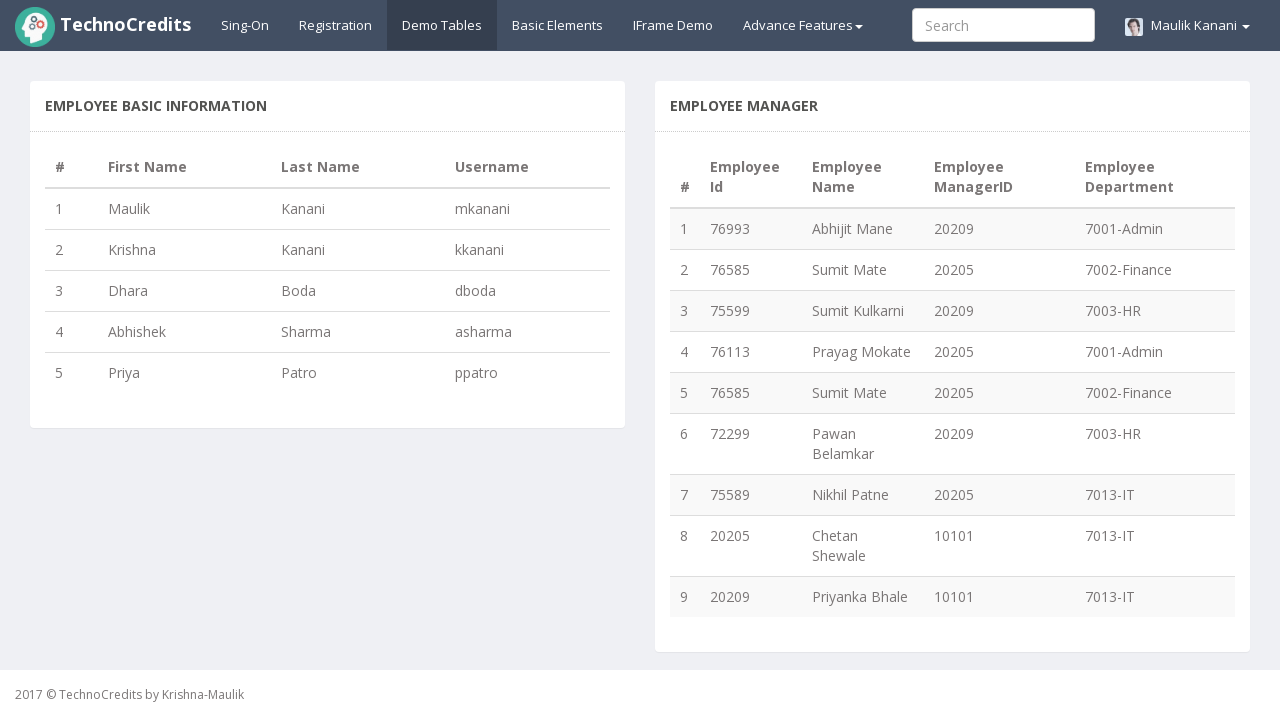

Verified that department column is present
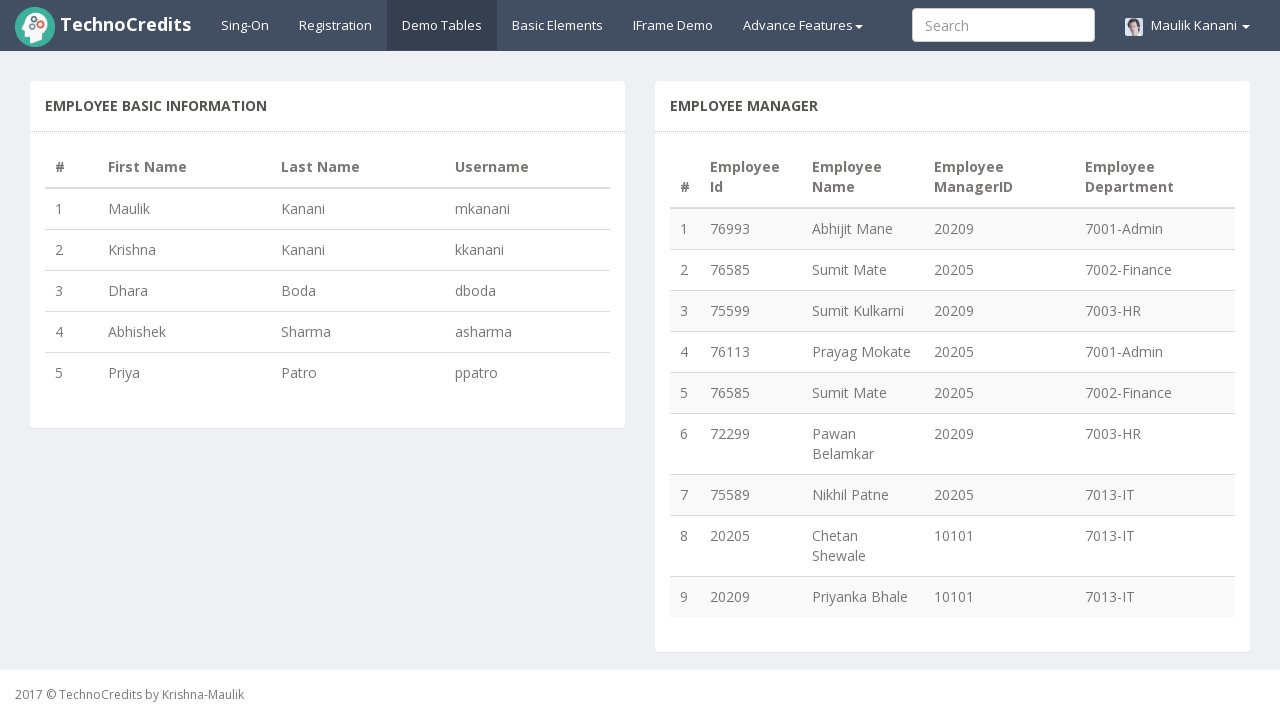

Verified that employee name column is present
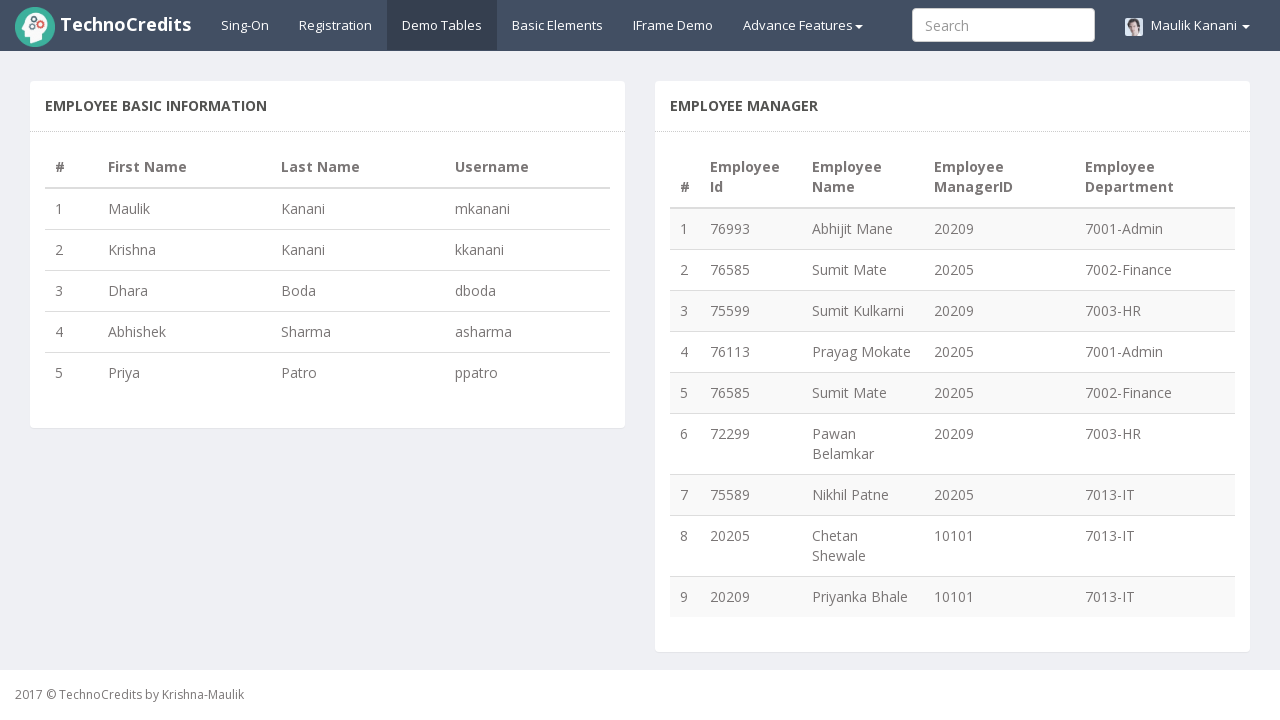

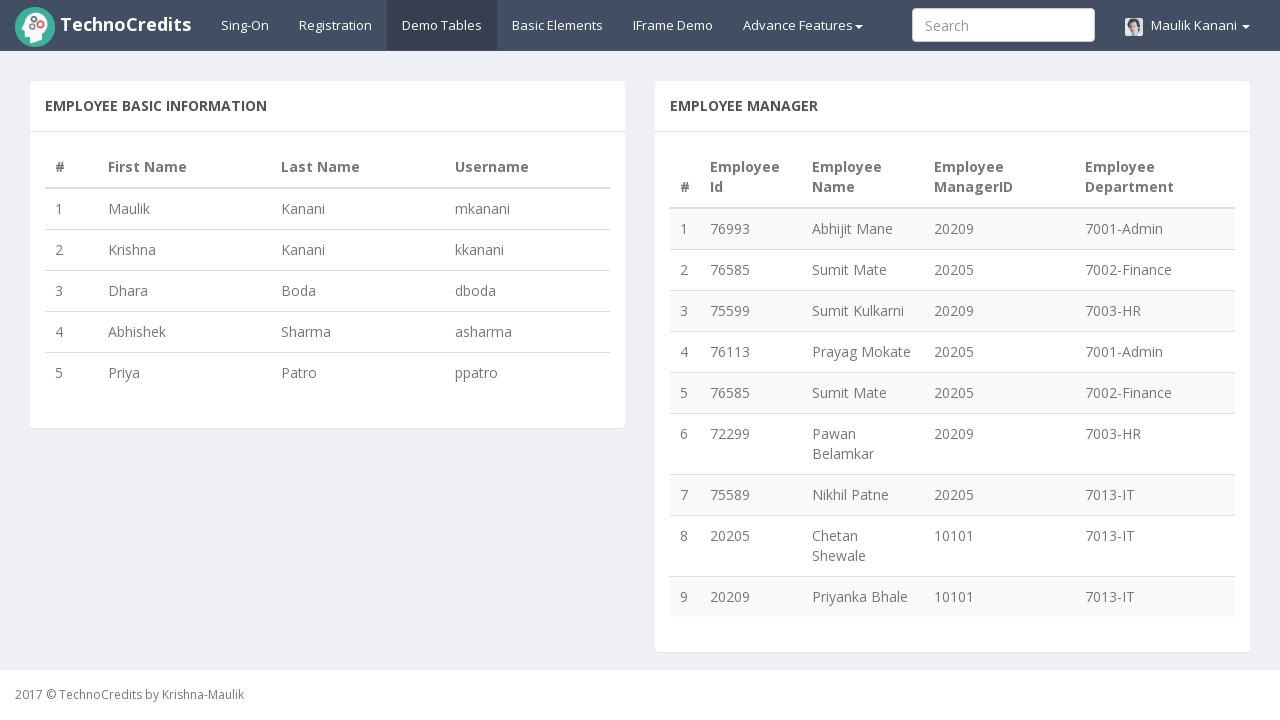